Tests filtering to show only active items and using browser back button navigation

Starting URL: https://demo.playwright.dev/todomvc

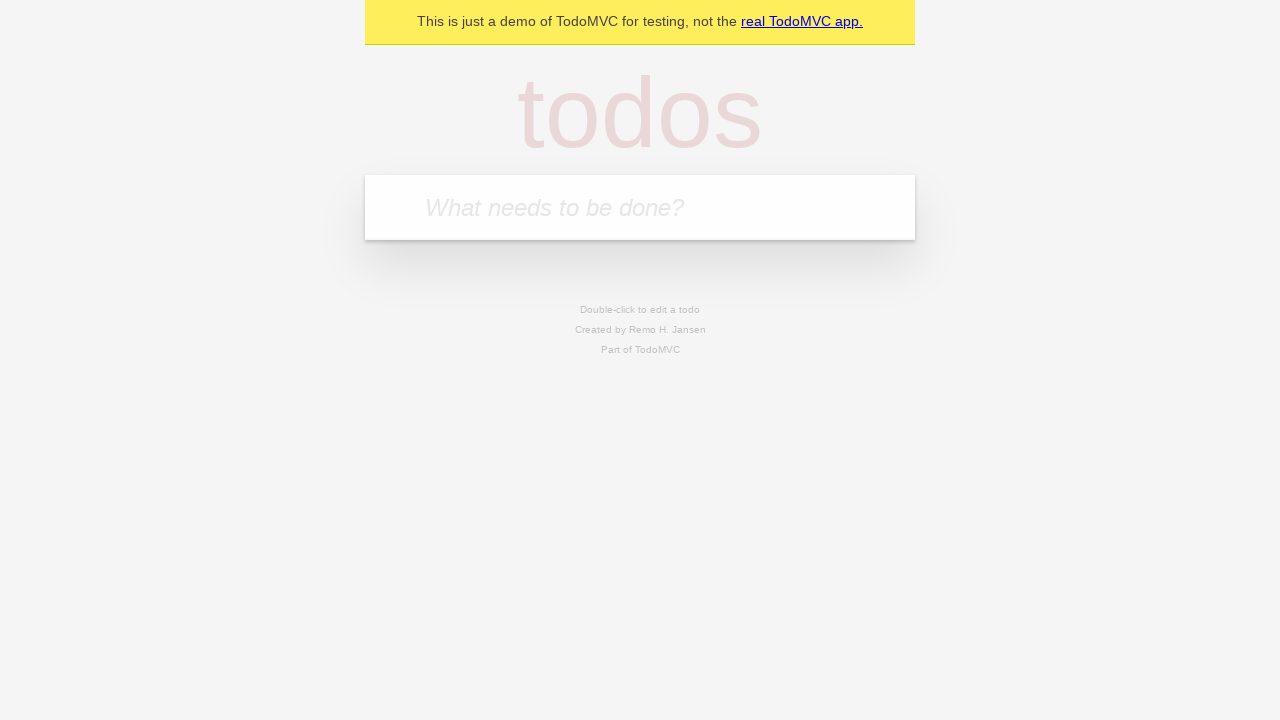

Filled first todo input with 'buy some cheese' on internal:attr=[placeholder="What needs to be done?"i]
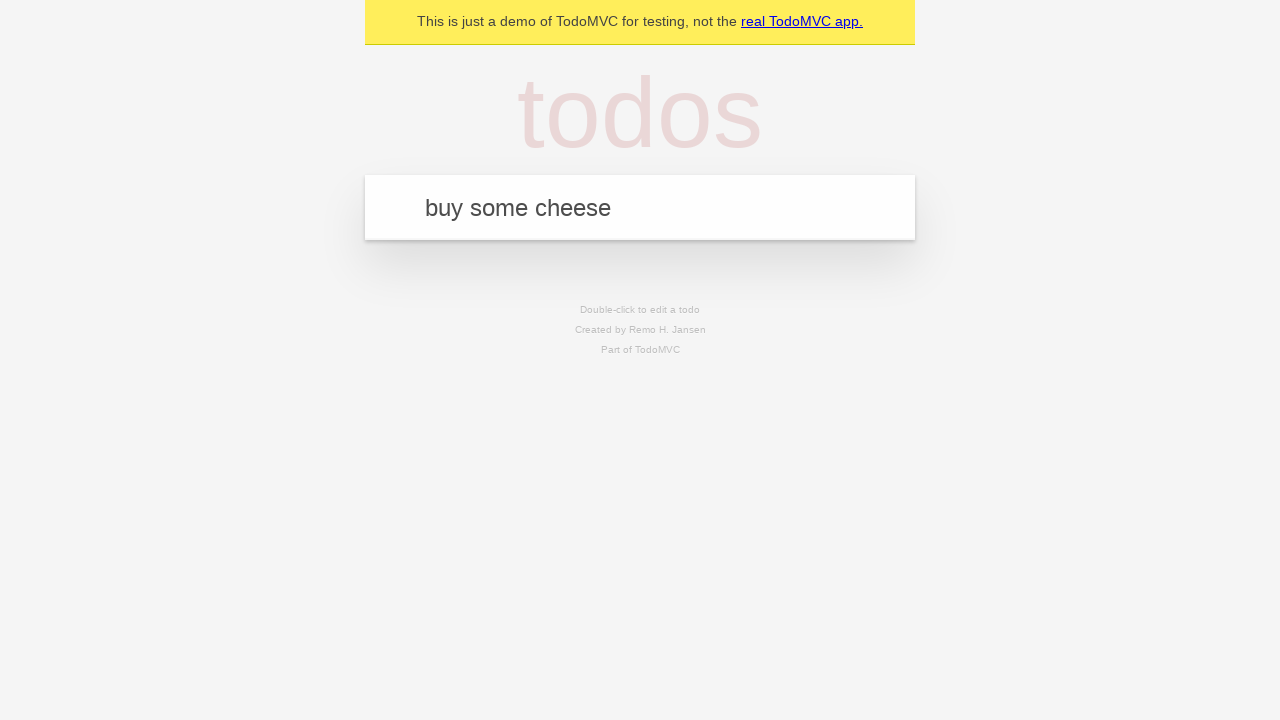

Pressed Enter to add first todo on internal:attr=[placeholder="What needs to be done?"i]
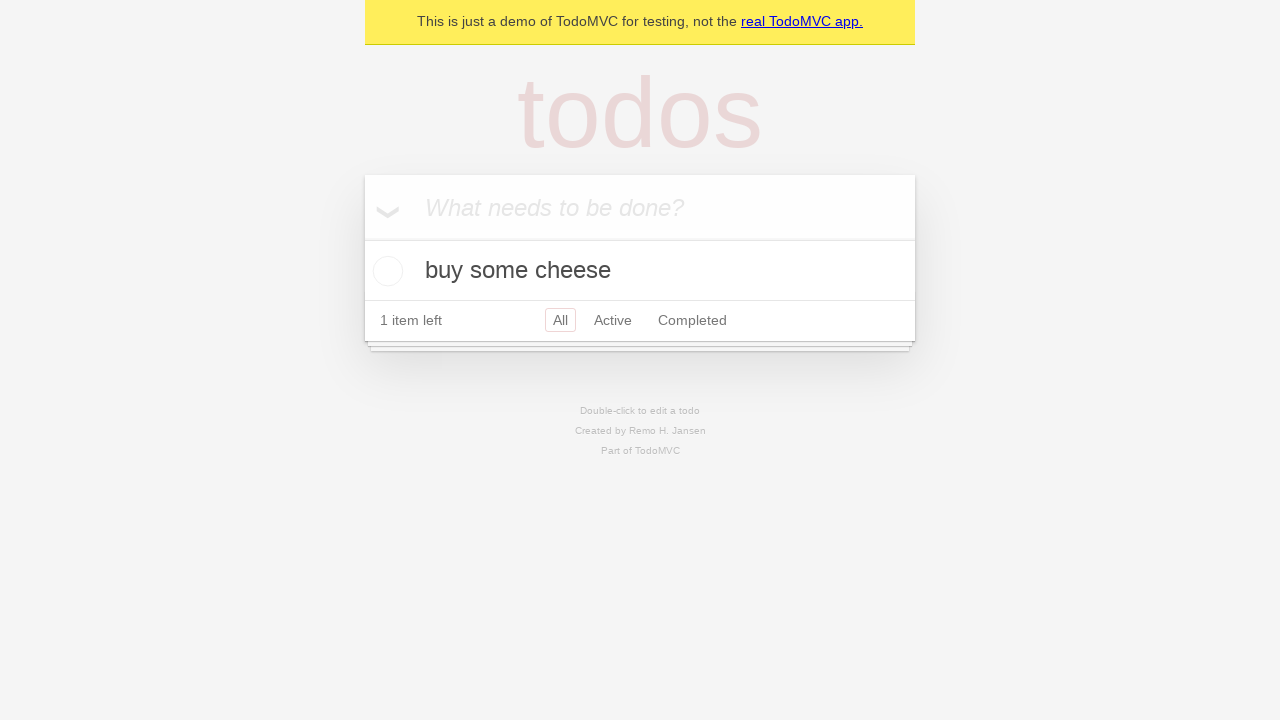

Filled second todo input with 'feed the cat' on internal:attr=[placeholder="What needs to be done?"i]
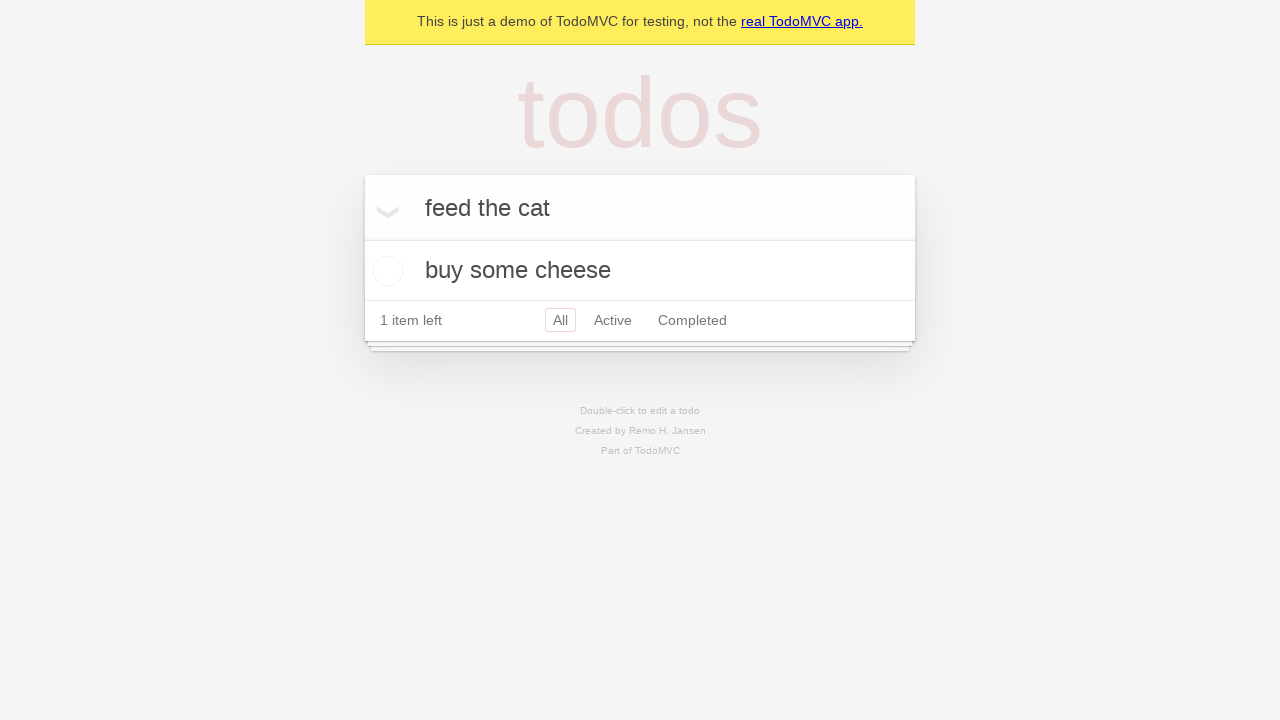

Pressed Enter to add second todo on internal:attr=[placeholder="What needs to be done?"i]
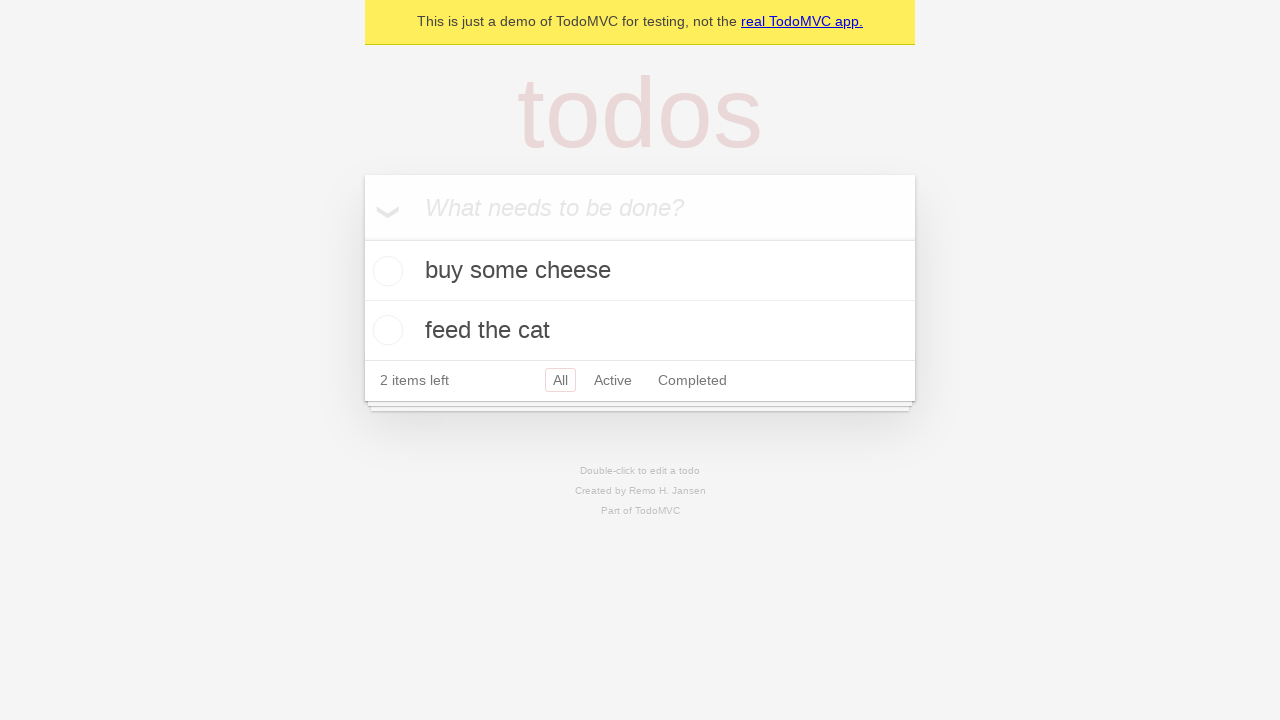

Filled third todo input with 'book a doctors appointment' on internal:attr=[placeholder="What needs to be done?"i]
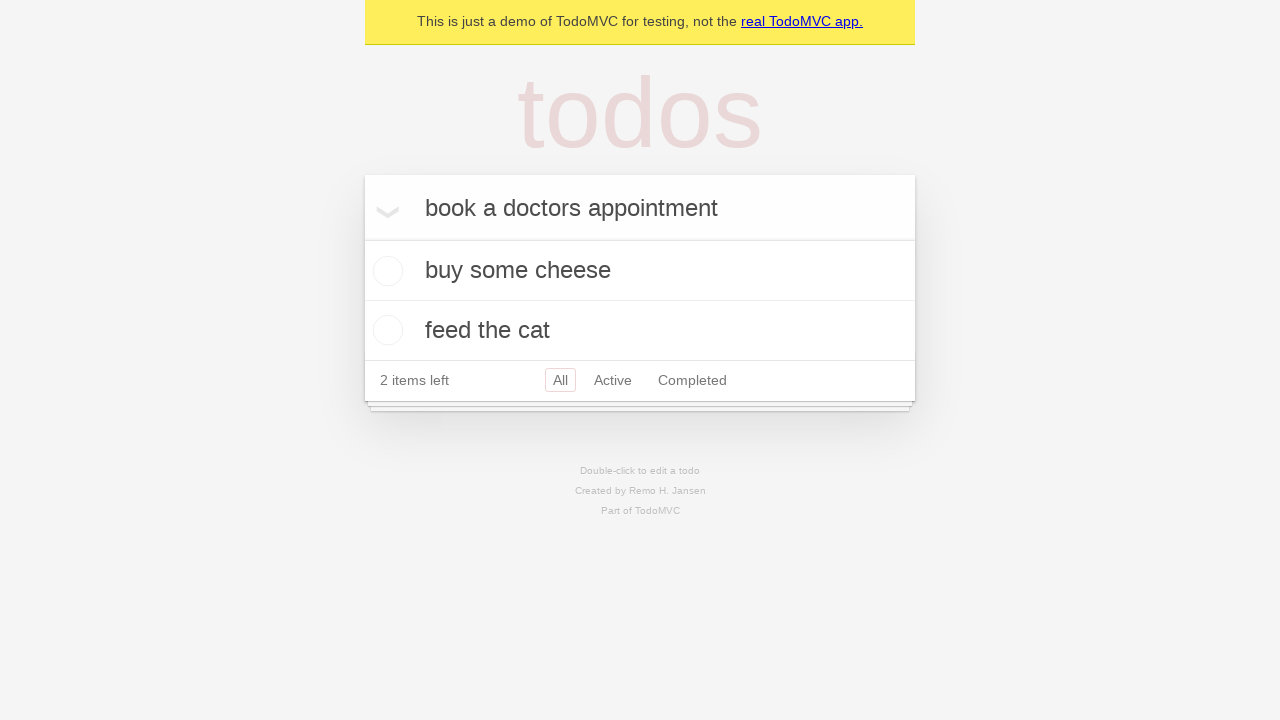

Pressed Enter to add third todo on internal:attr=[placeholder="What needs to be done?"i]
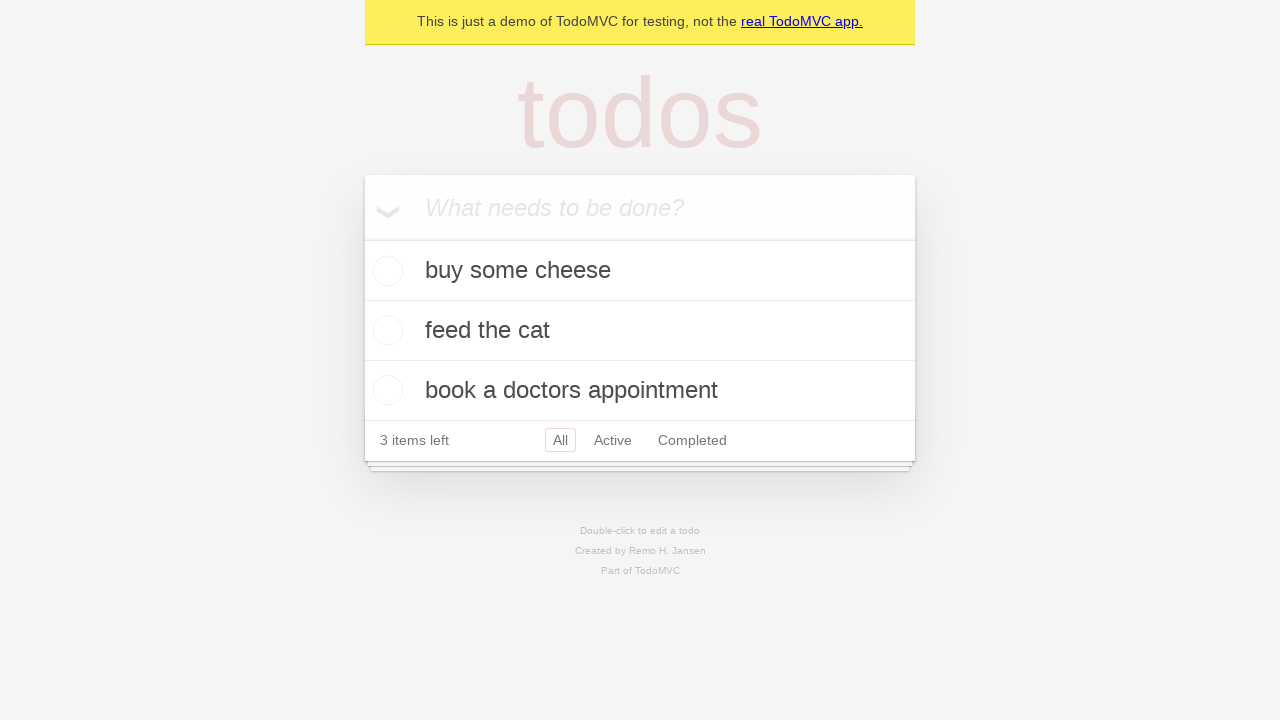

Checked the second todo item as completed at (385, 330) on internal:testid=[data-testid="todo-item"s] >> nth=1 >> internal:role=checkbox
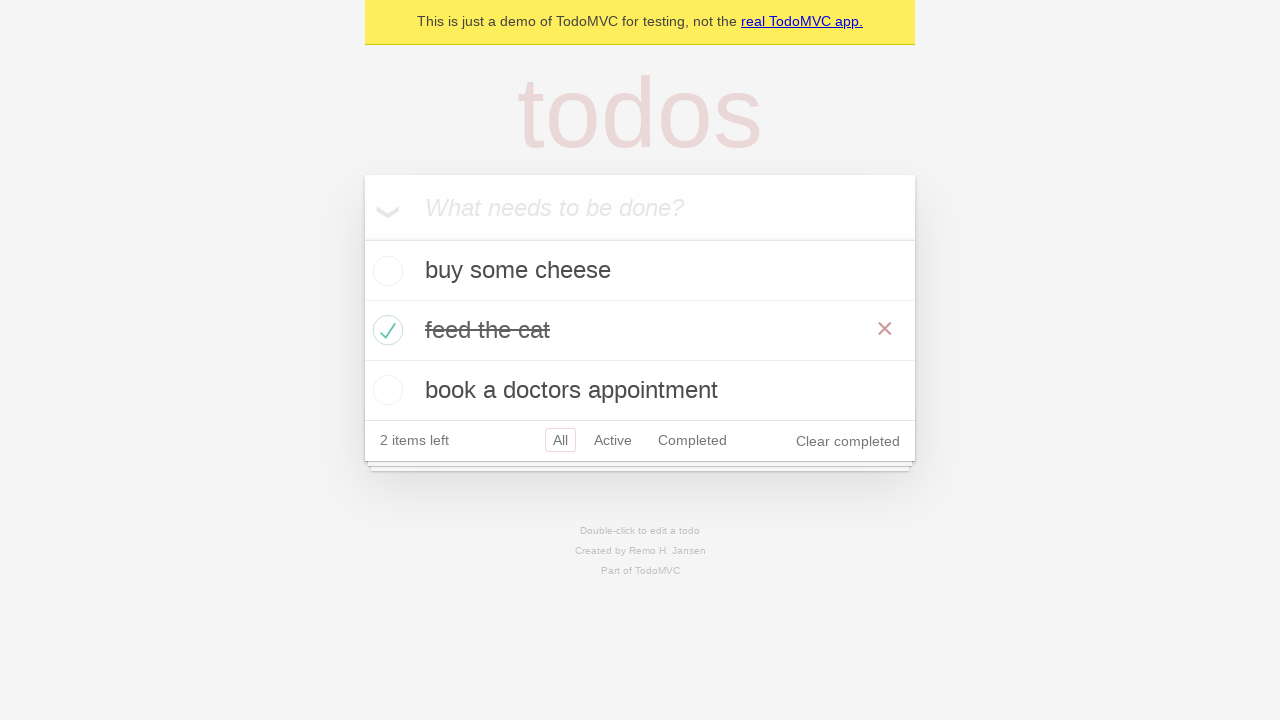

Clicked 'All' filter to show all items at (560, 440) on internal:role=link[name="All"i]
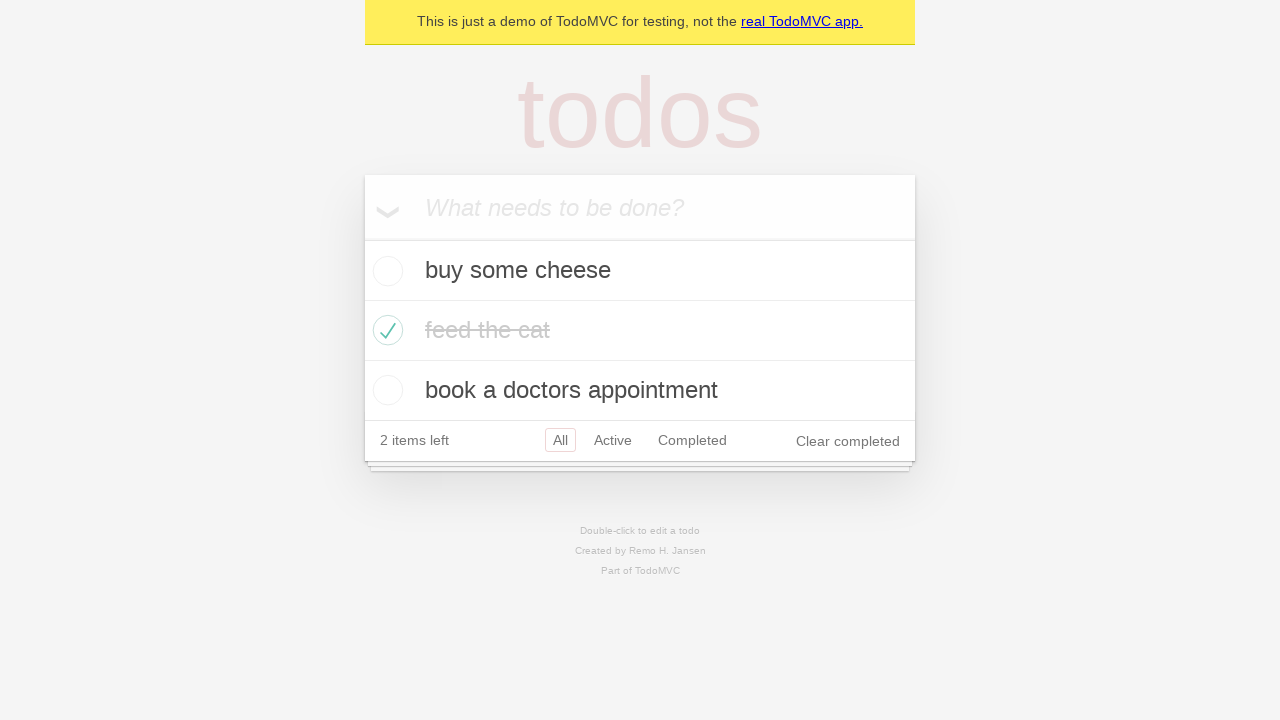

Clicked 'Active' filter to show only active items at (613, 440) on internal:role=link[name="Active"i]
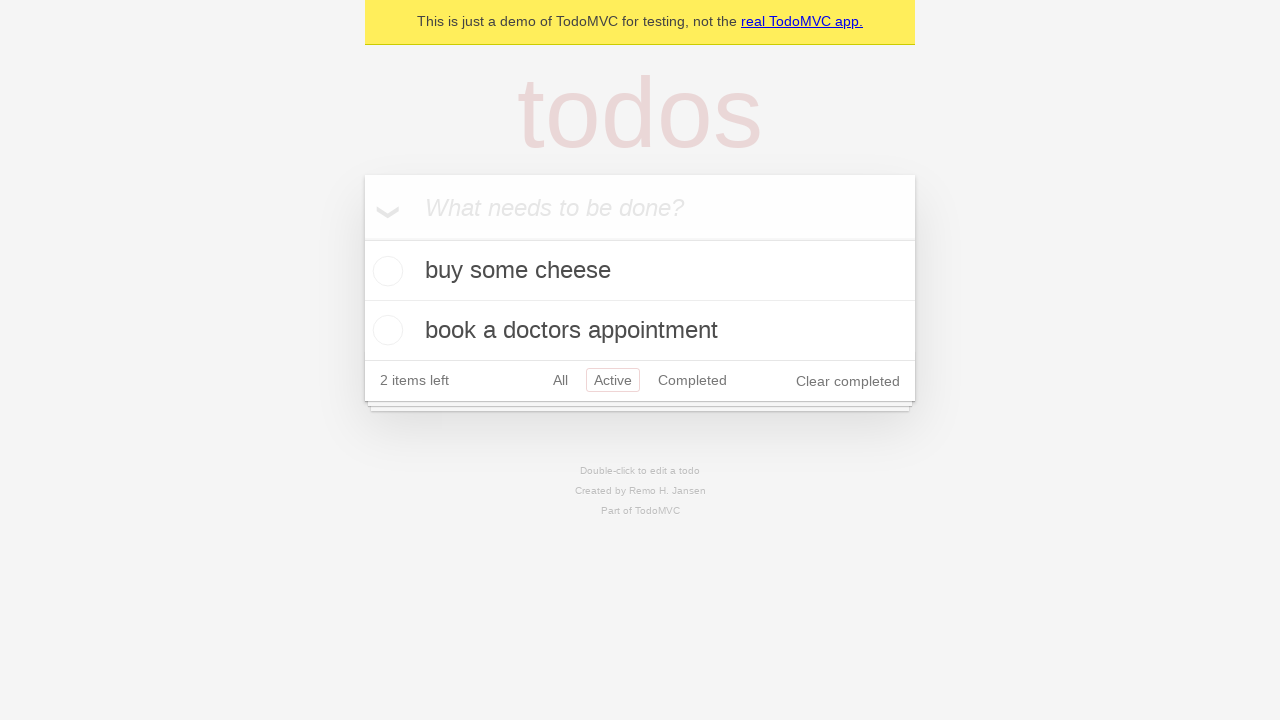

Clicked 'Completed' filter to show only completed items at (692, 380) on internal:role=link[name="Completed"i]
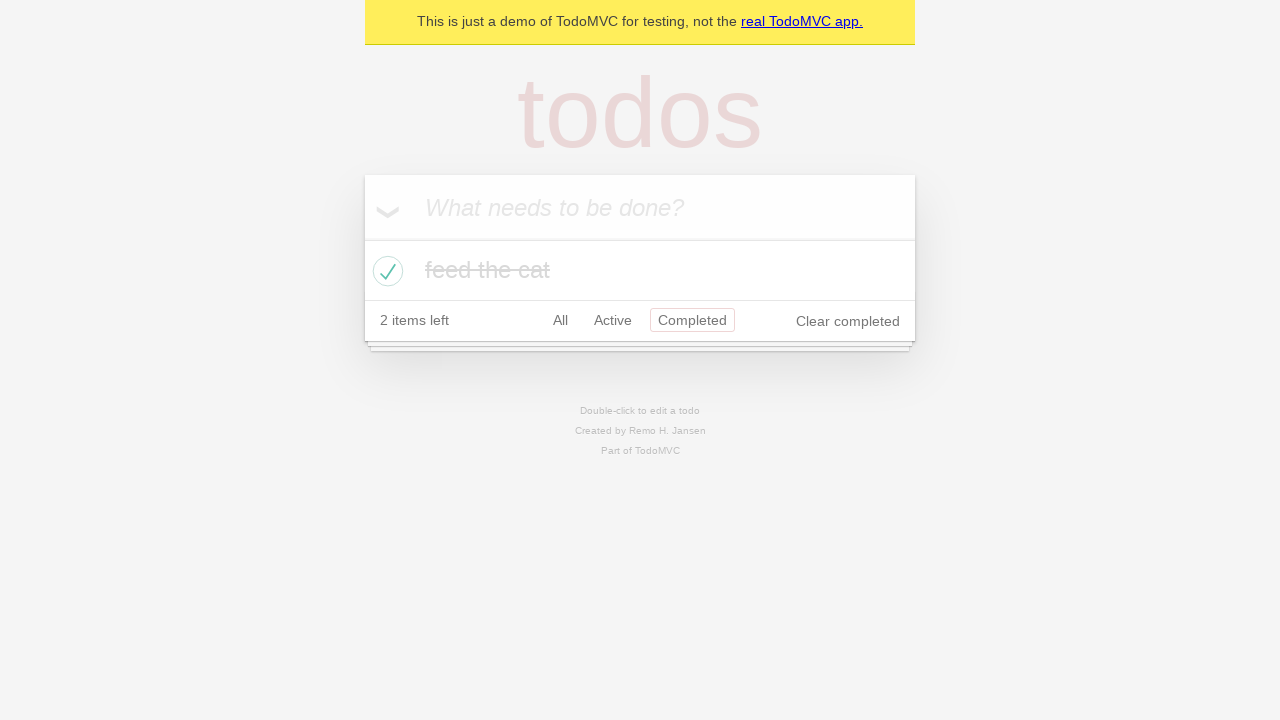

Navigated back using browser back button (Active filter)
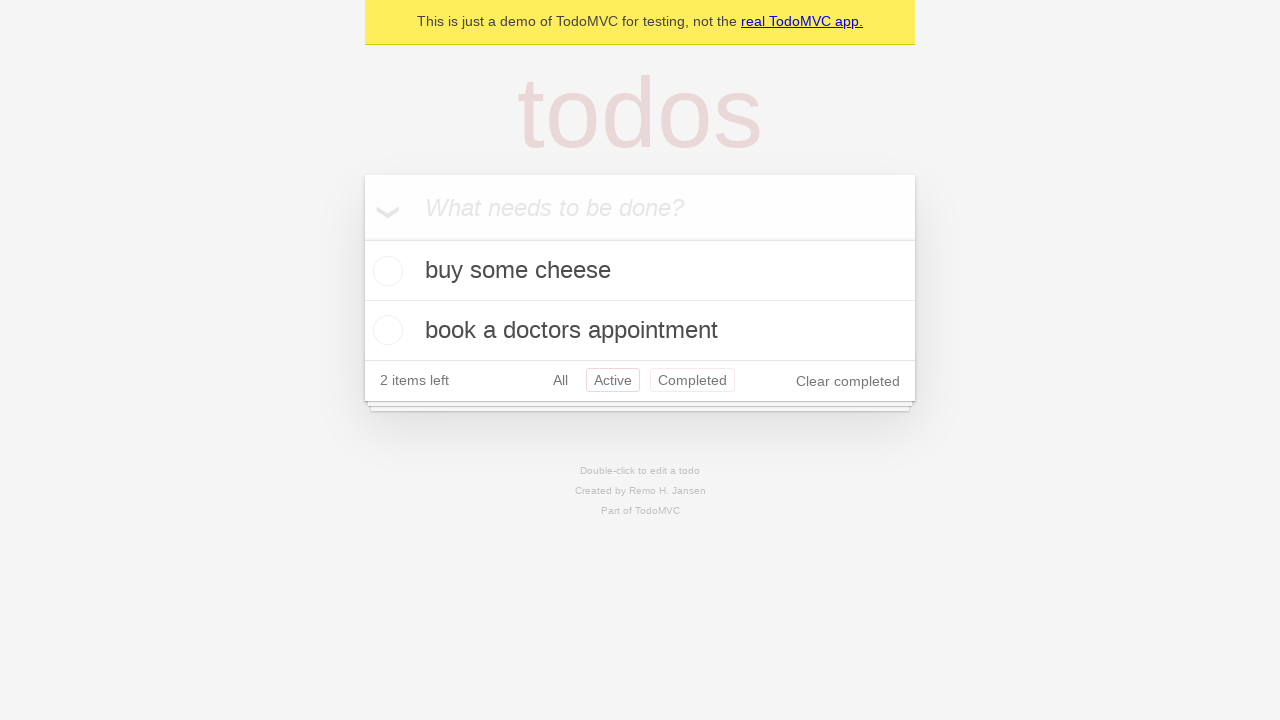

Navigated back using browser back button (All filter)
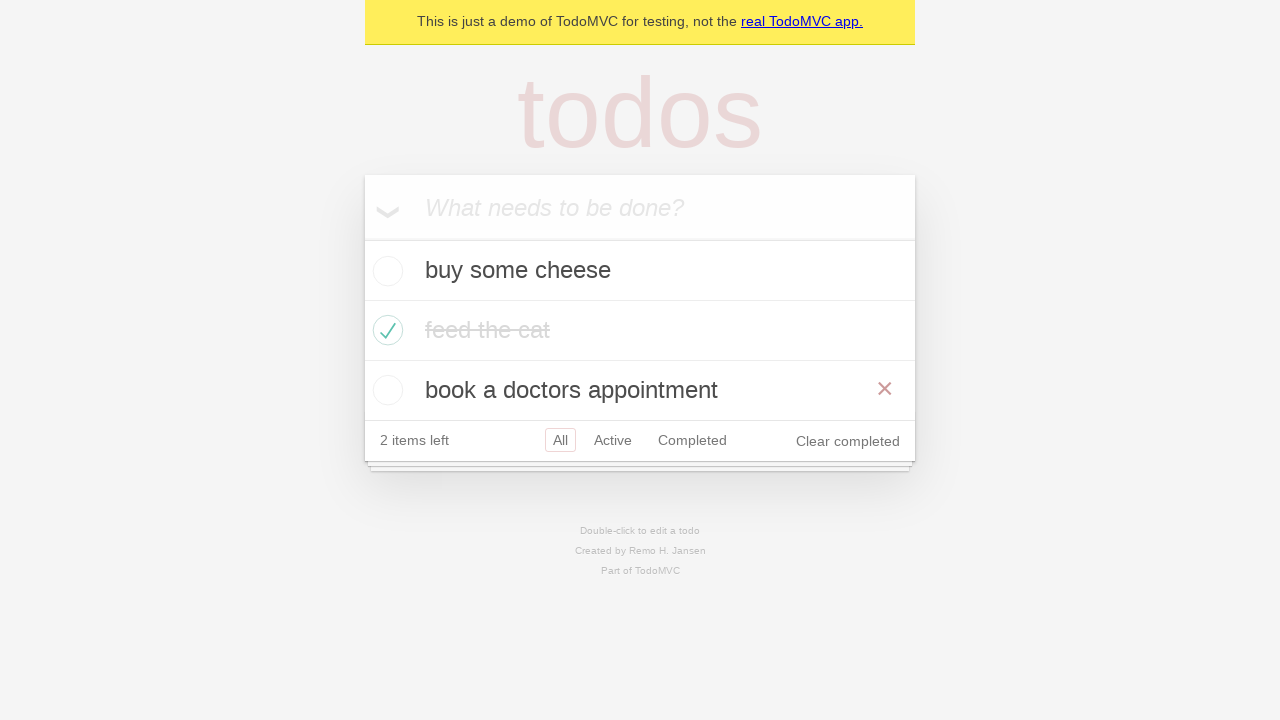

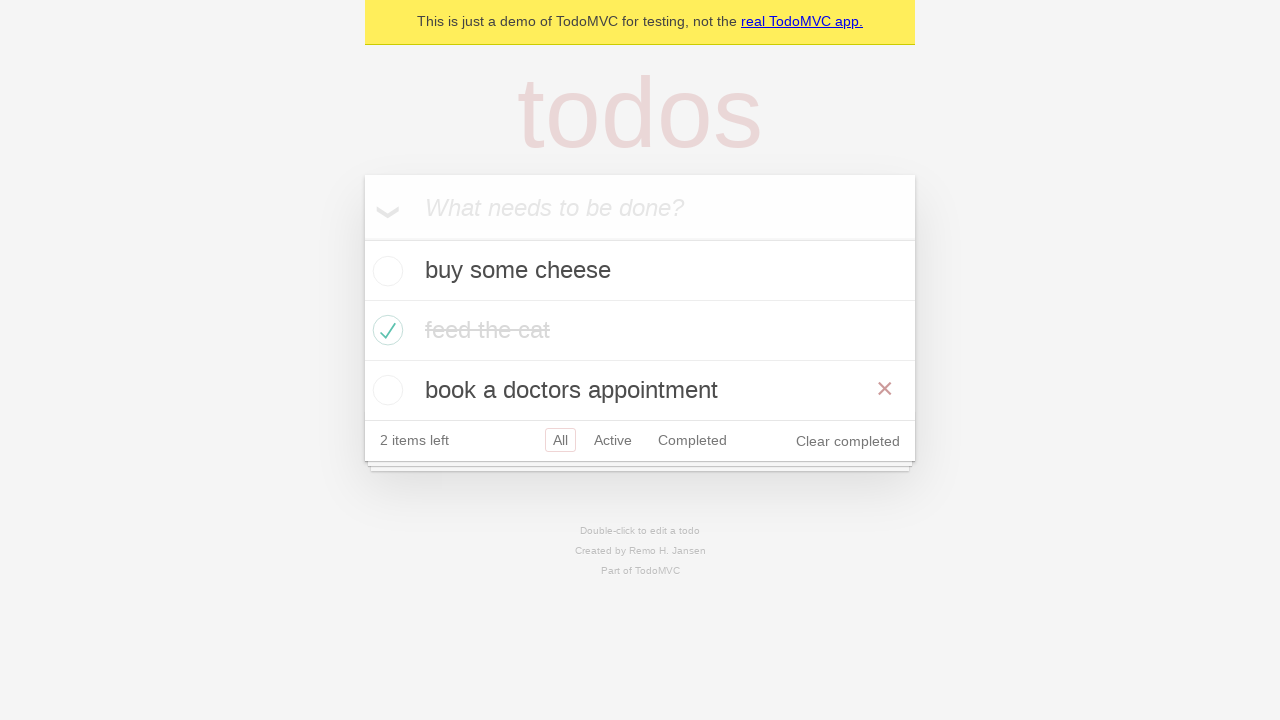